Navigates to an alerts practice page and waits for a label element to be visible on the page

Starting URL: https://www.tutorialspoint.com/selenium/practice/alerts.php

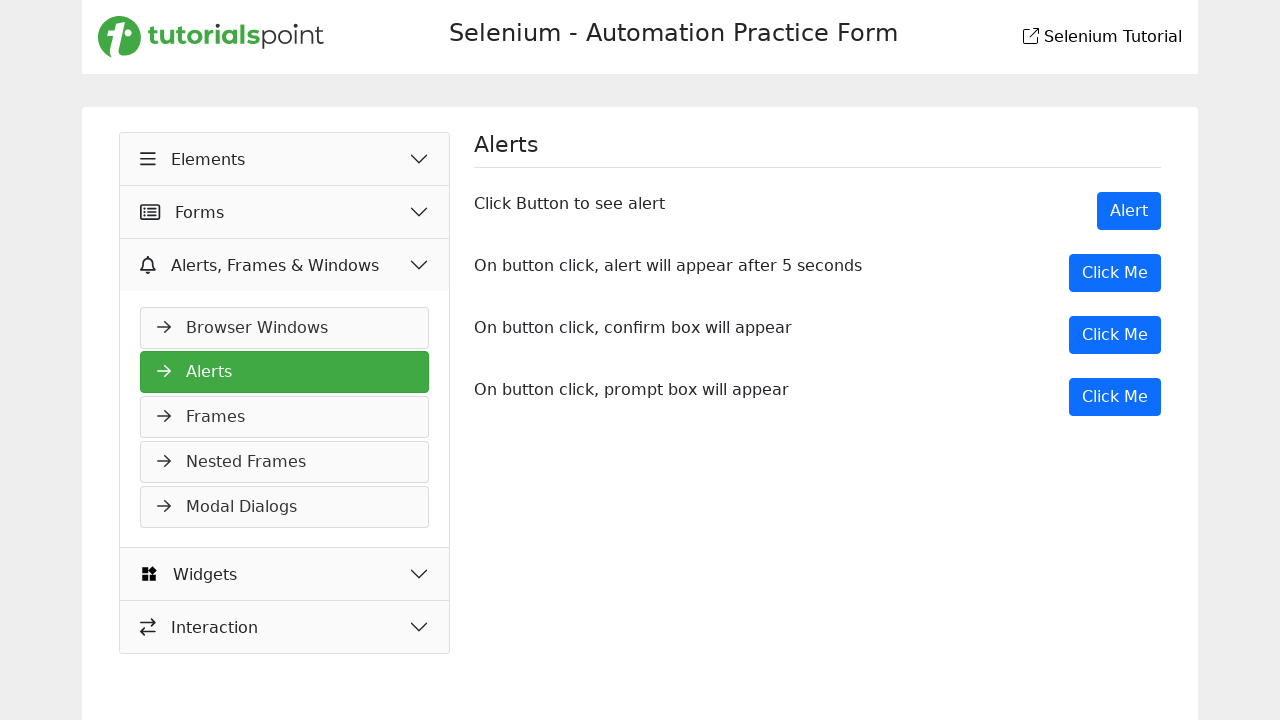

Navigated to alerts practice page
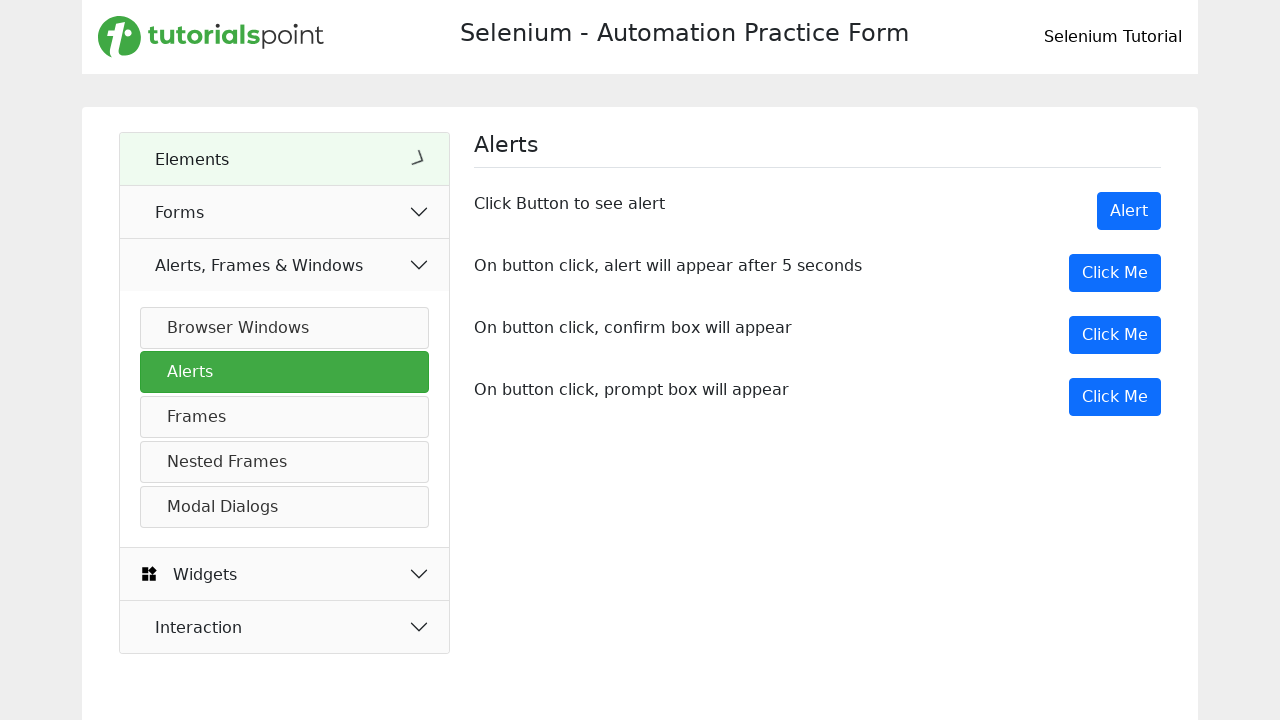

Label element 'Click Button to see alert' is now visible
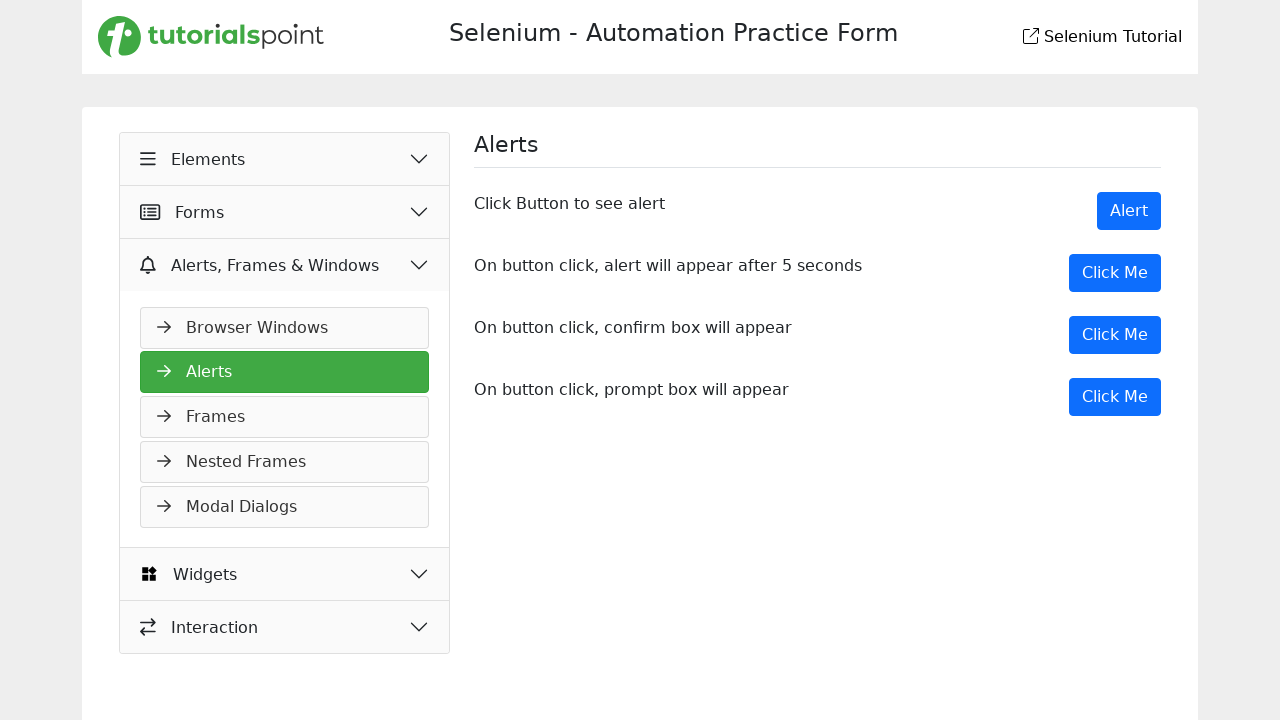

Located label element
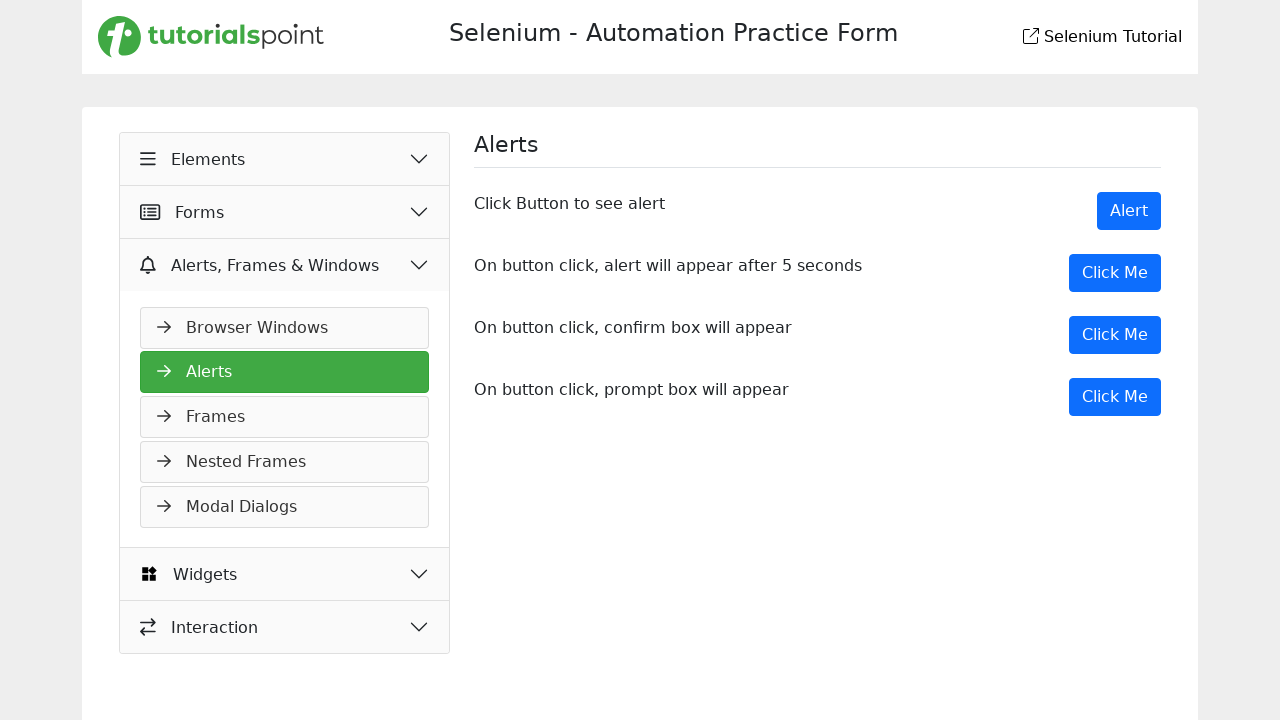

Retrieved and printed label element text content
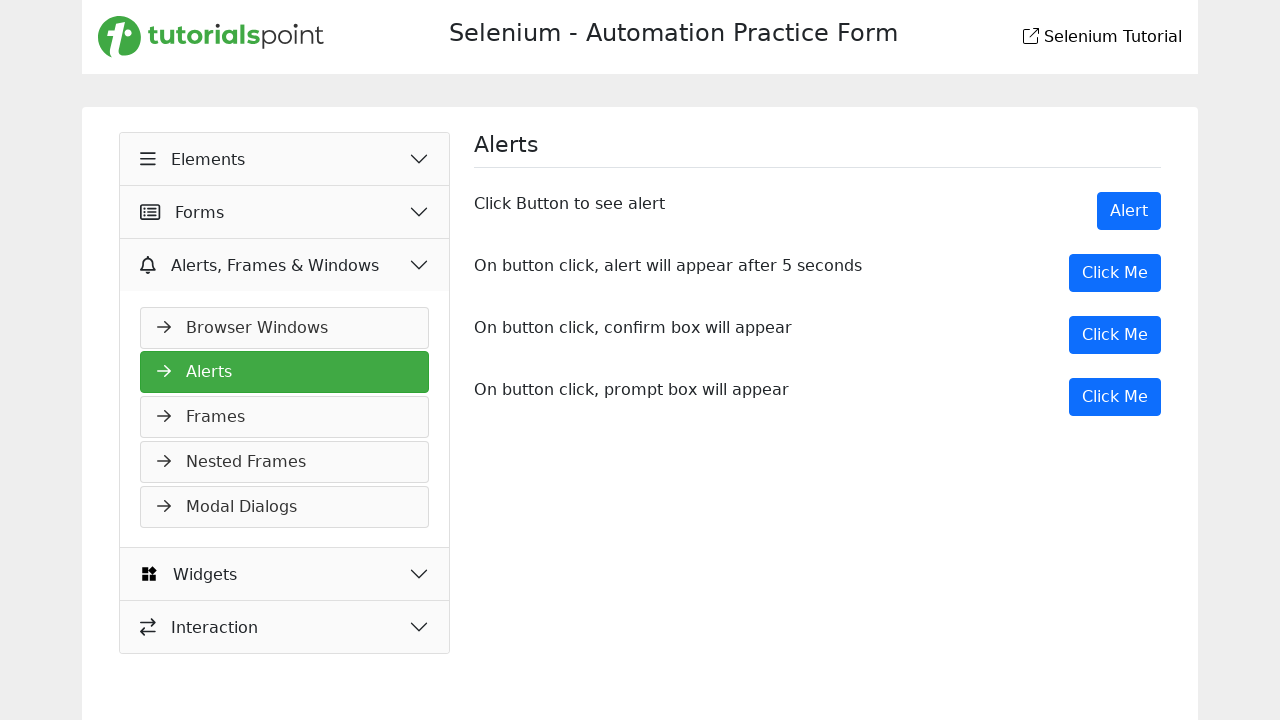

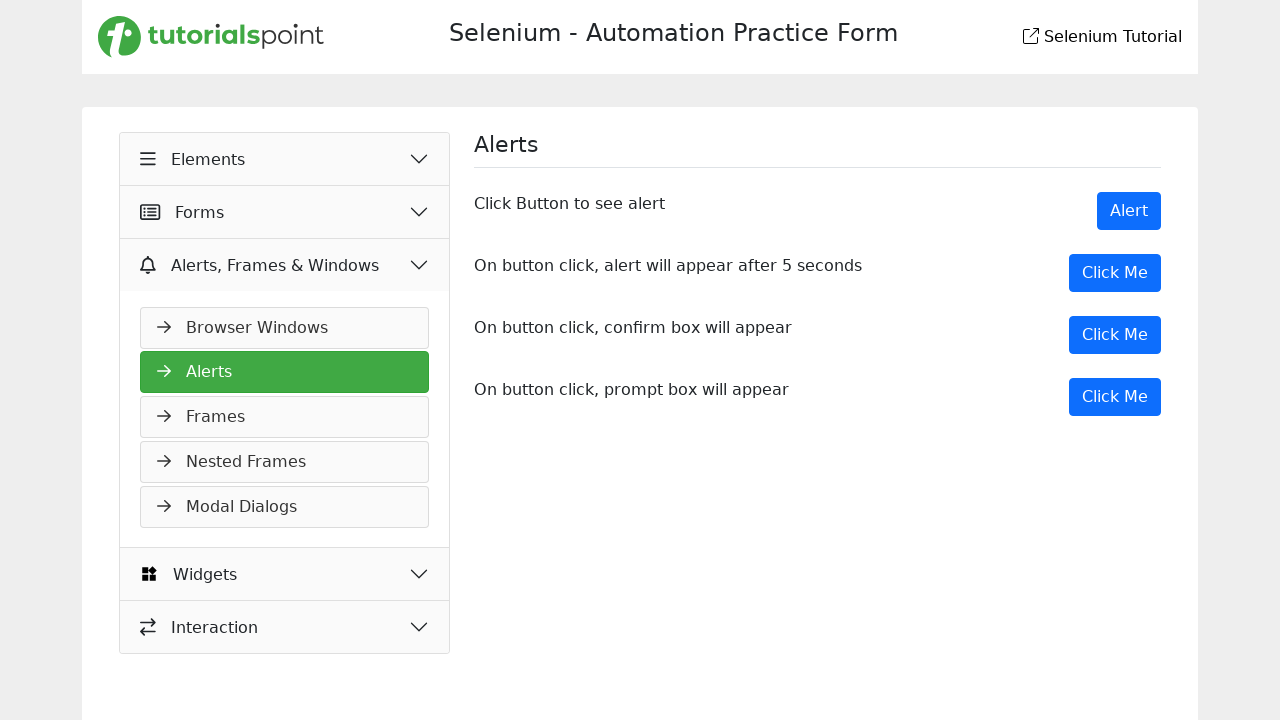